Tests accordion functionality by clicking on an accordion item to expand it and verifying the content

Starting URL: https://practice-automation.com/accordions/

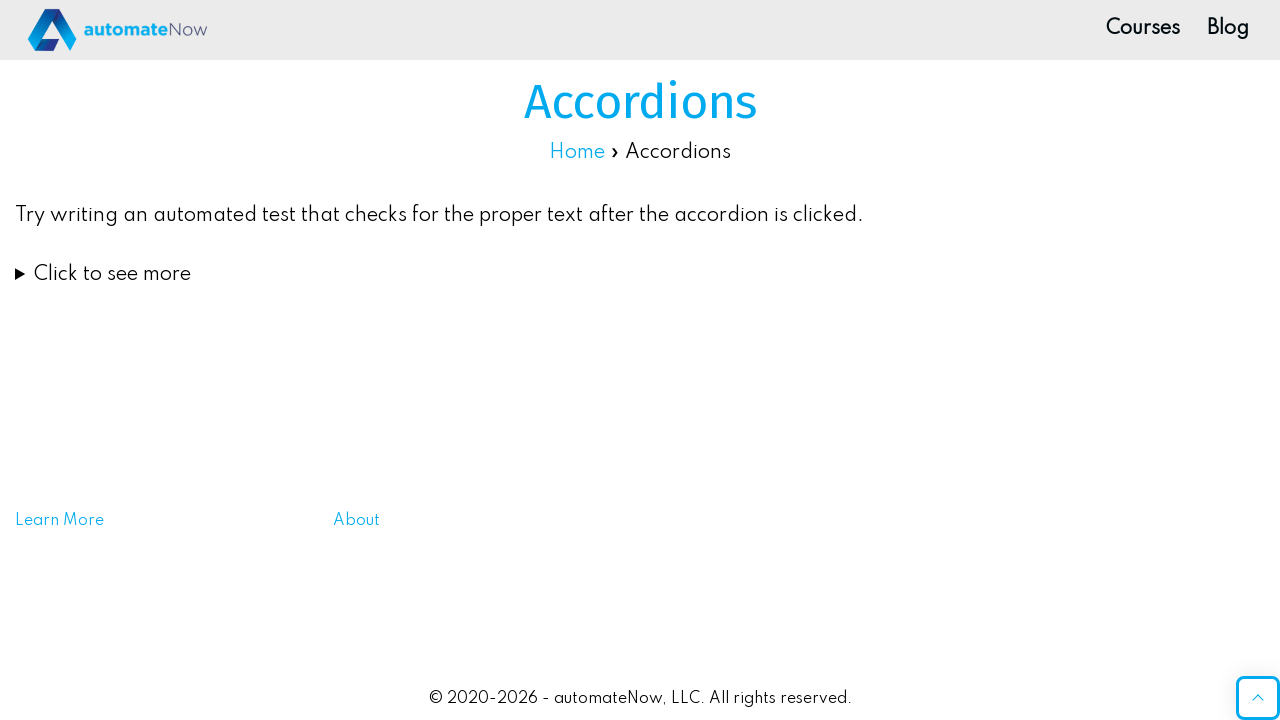

Clicked accordion item to expand it at (640, 274) on xpath=//summary[contains(@class,'accordion-item__title')]
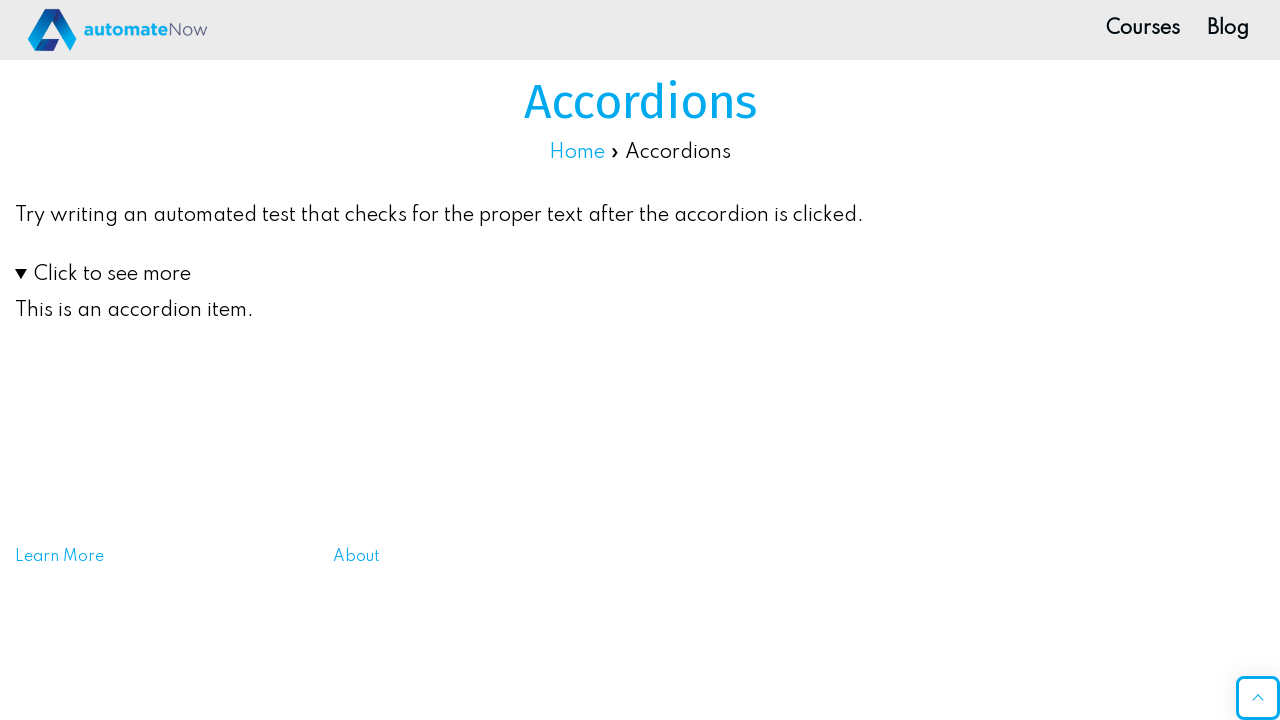

Accordion content loaded and verified as visible
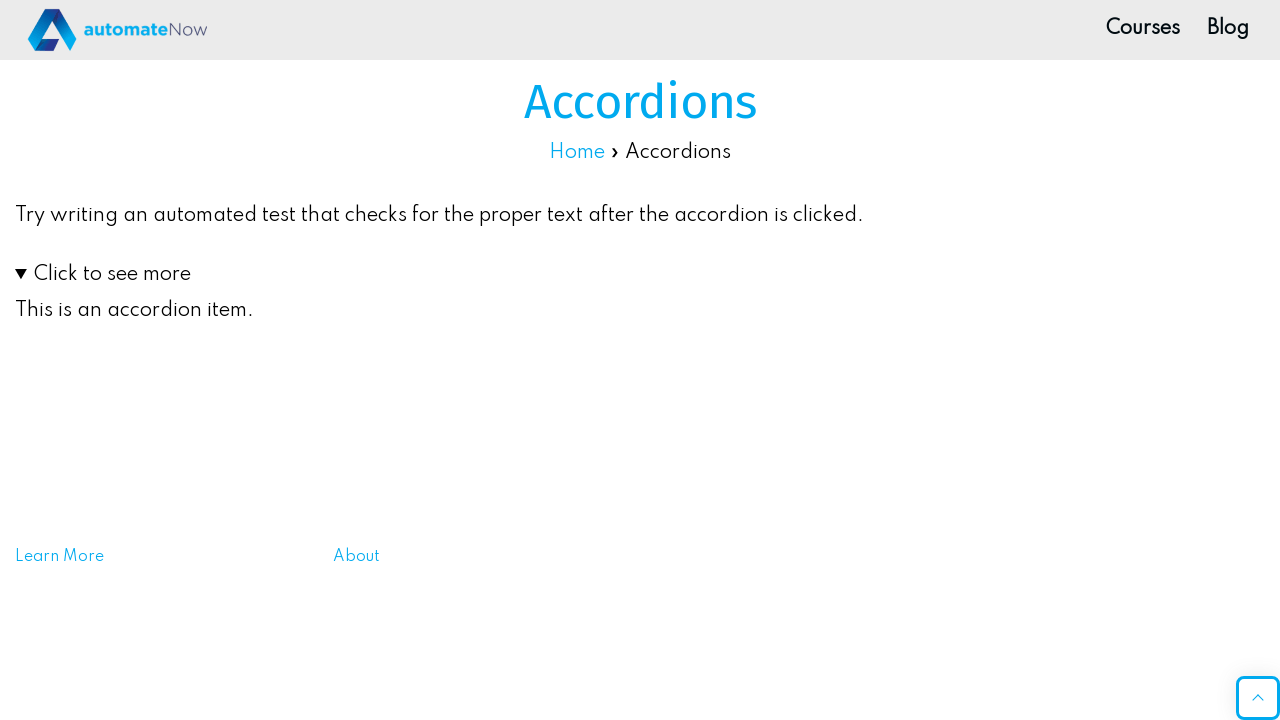

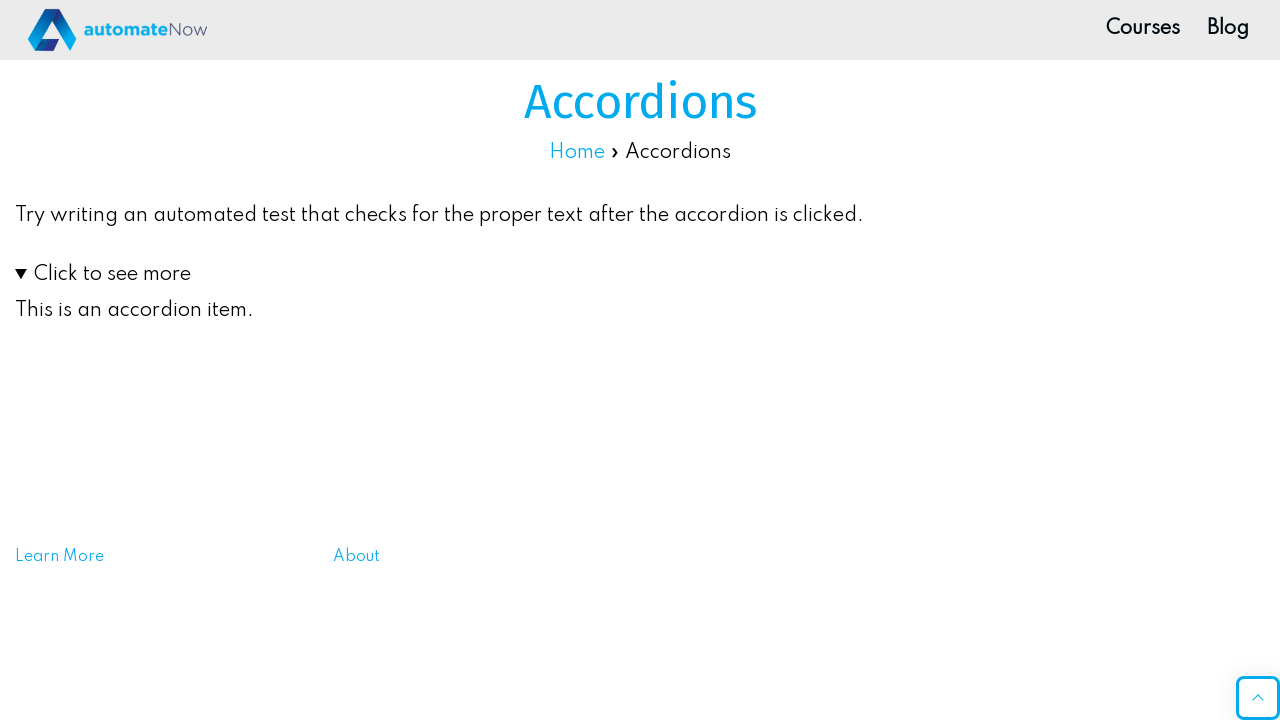